Tests the sale slider functionality by hovering over a product and clicking the next arrow to navigate to the next items.

Starting URL: http://intershop5.skillbox.ru/

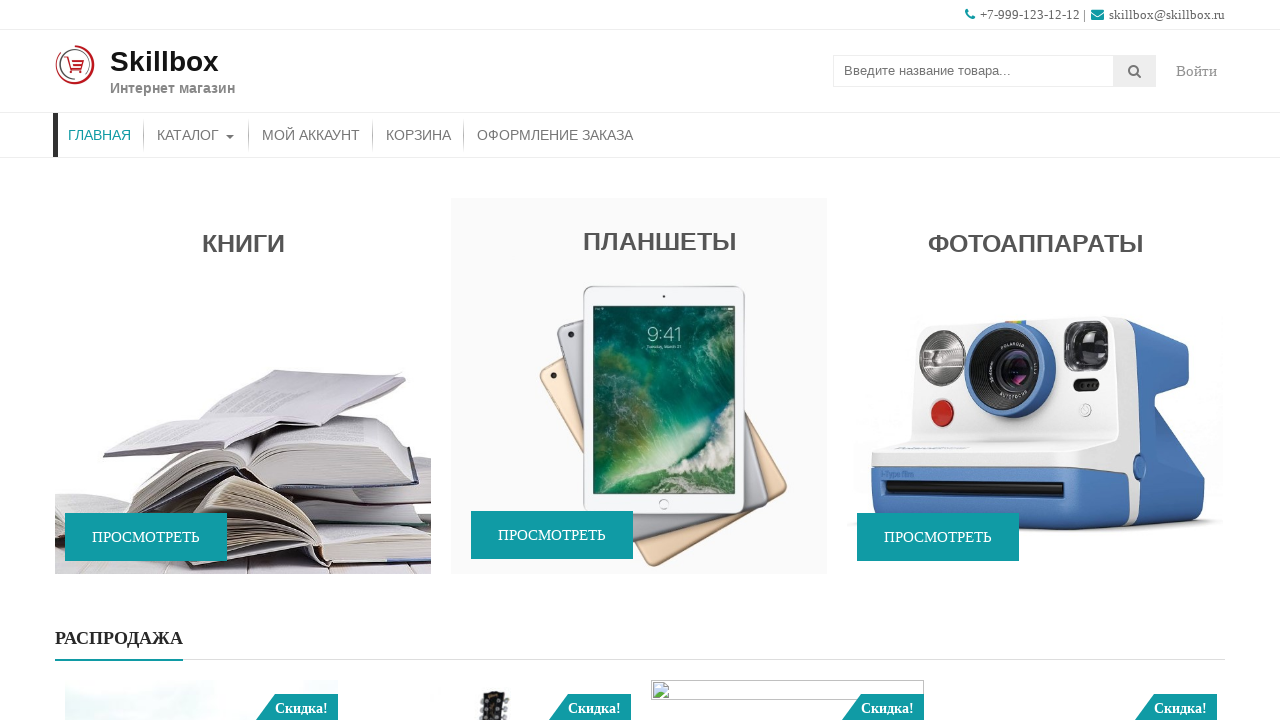

Scrolled to sale slider area
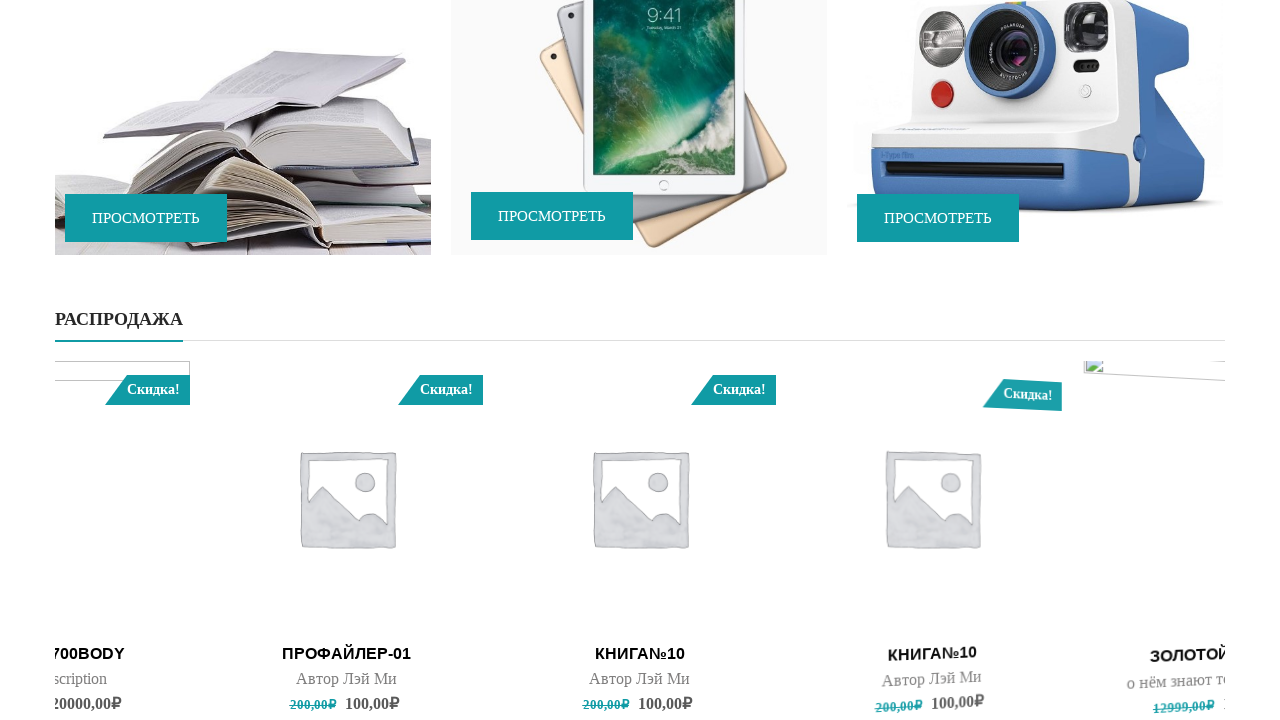

Sale slider product element loaded
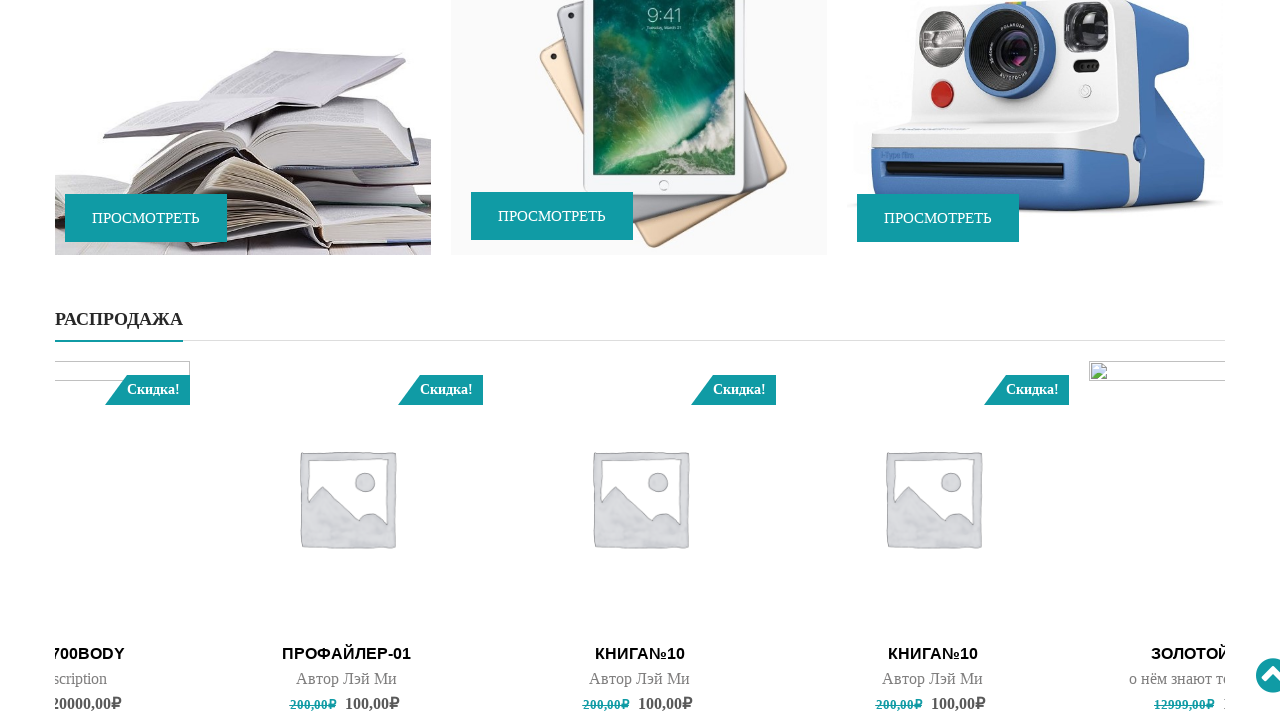

Hovered over product to reveal navigation arrows at (640, 541) on [data-wow-delay='2s'] >> nth=1
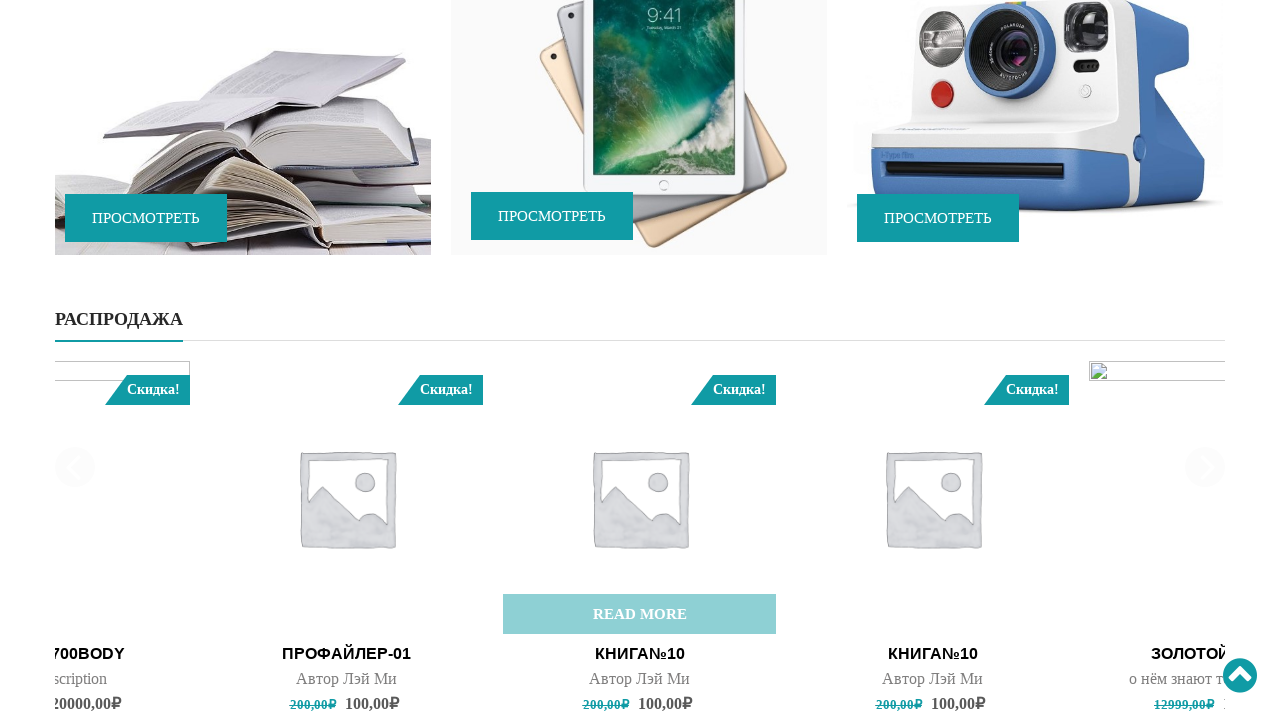

Clicked next arrow to navigate to next product at (1205, 467) on a[aria-label='next'] >> nth=0
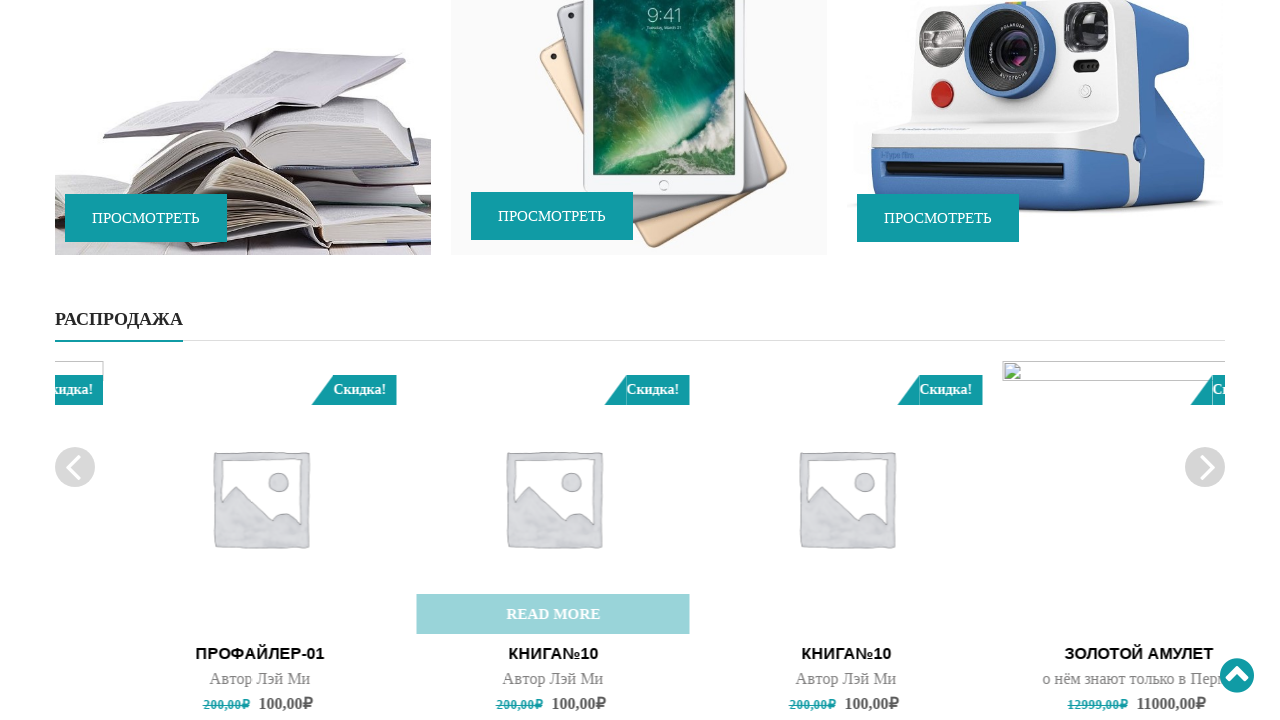

Next product in sale slider is now displayed
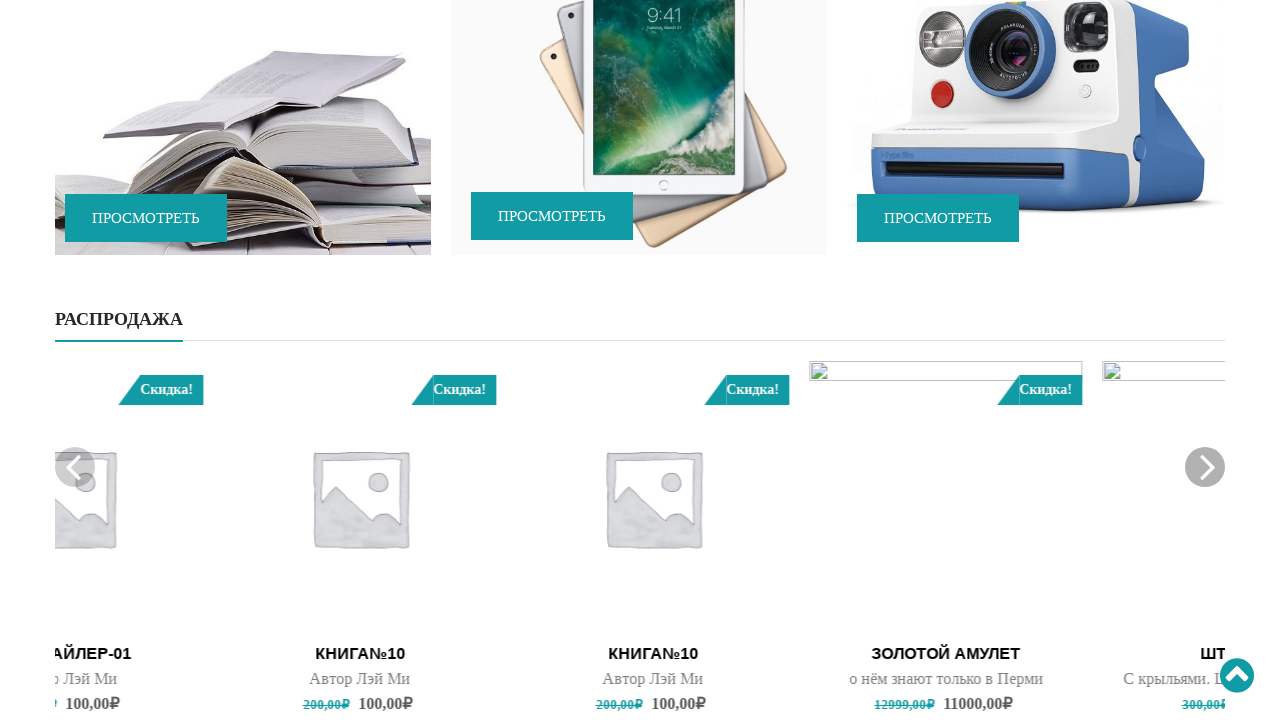

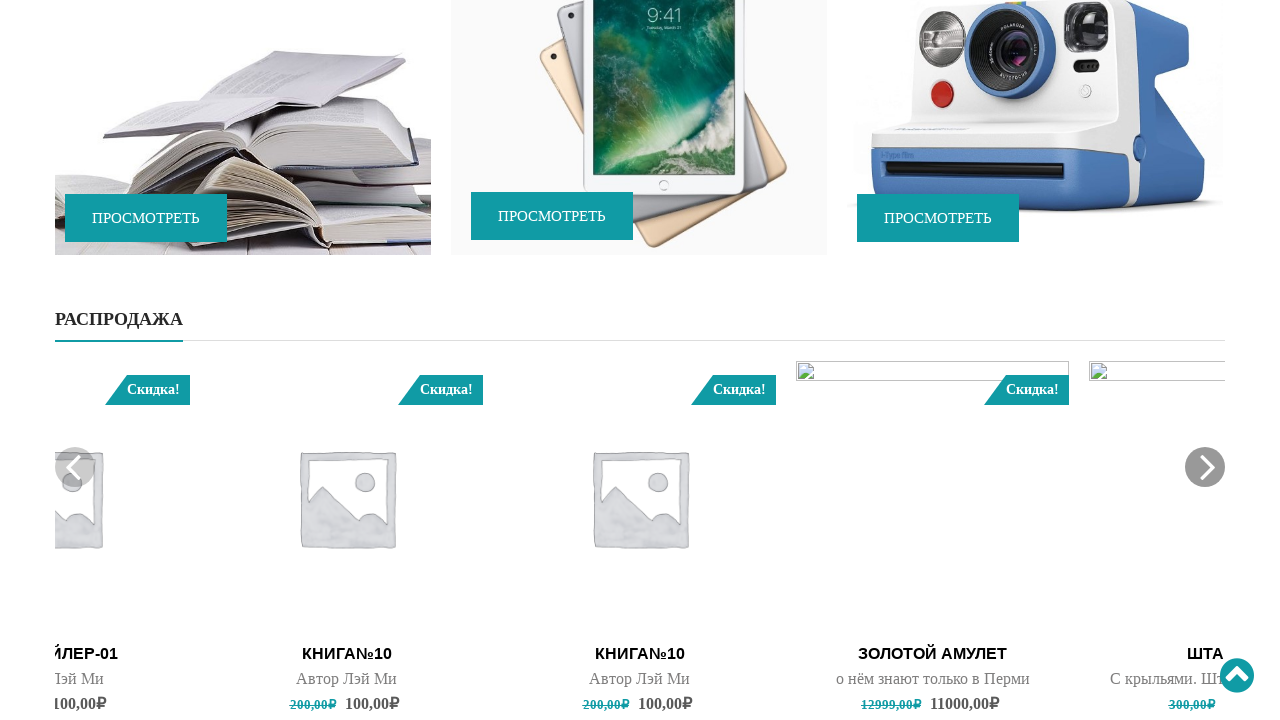